Tests the forgot password flow by clicking forgot password link, filling reset form, extracting temporary password, and using it to log in with checkbox selections

Starting URL: https://rahulshettyacademy.com/locatorspractice/

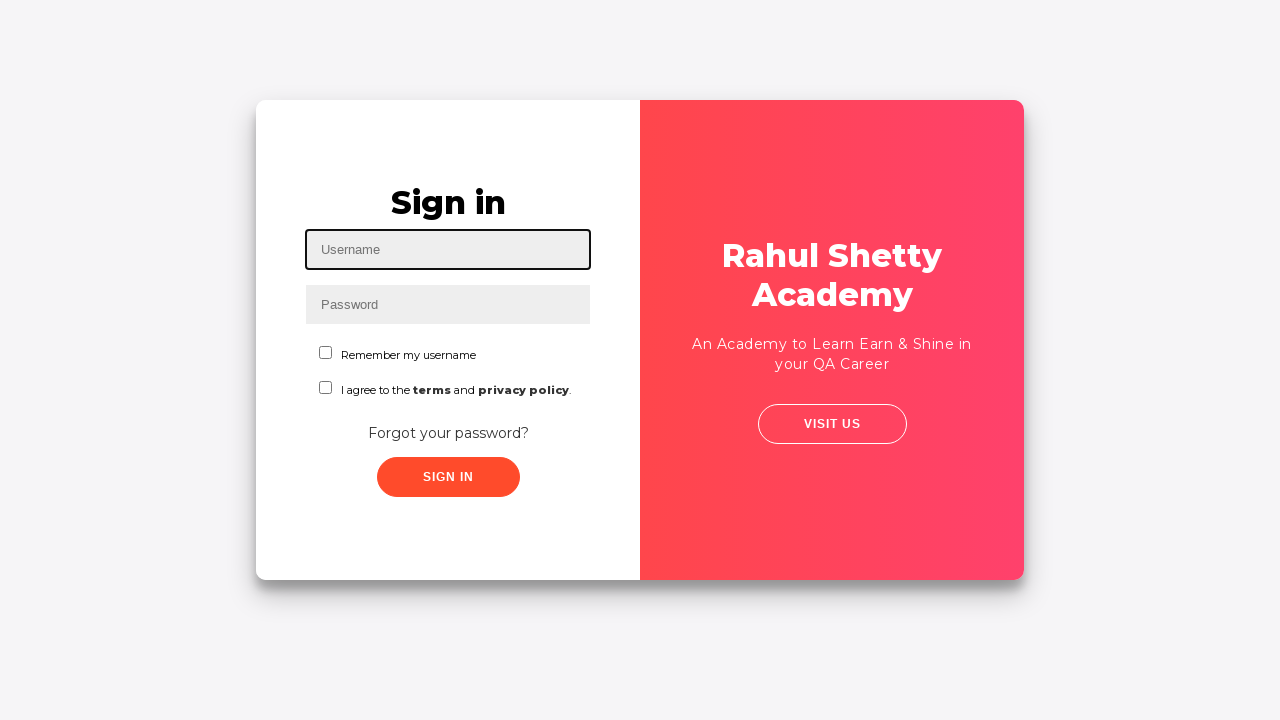

Clicked 'Forgot your password?' link at (448, 433) on a:has-text('Forgot your password?')
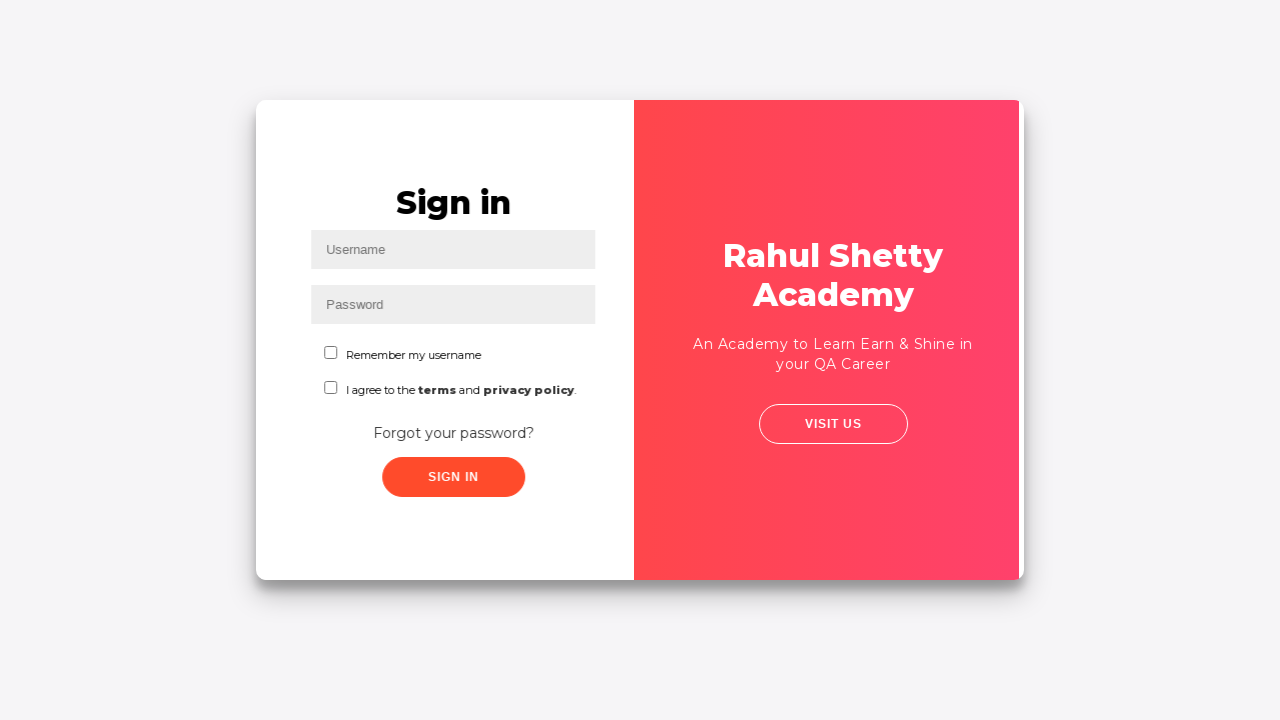

Reset password form loaded and visible
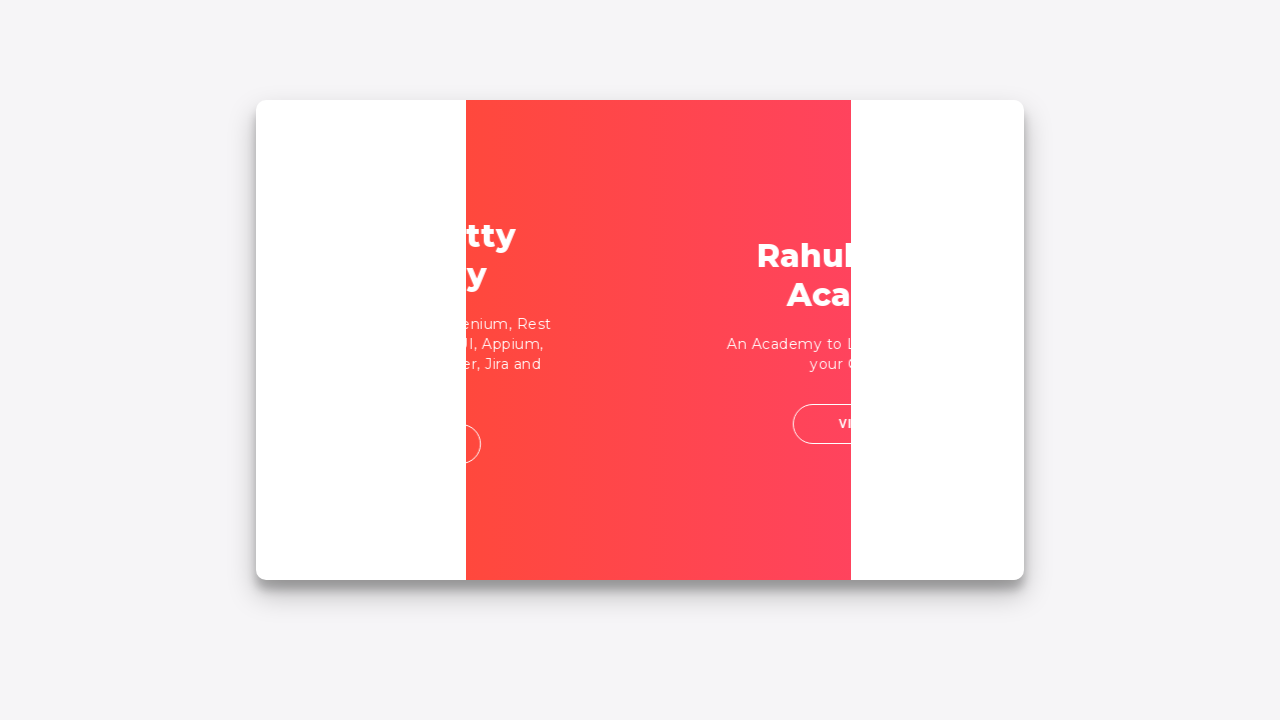

Filled in Name field with 'John Smith' on input[placeholder='Name']
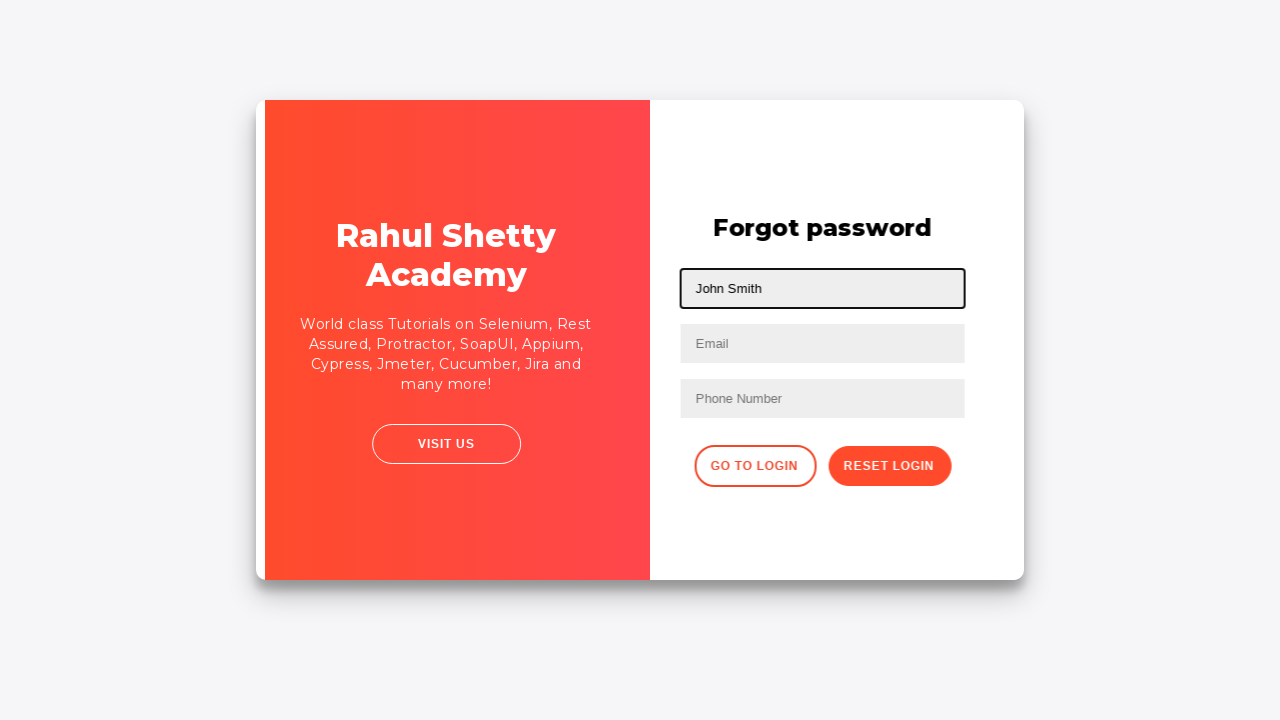

Filled in Email field with 'john.smith@example.com' on input[placeholder='Email']
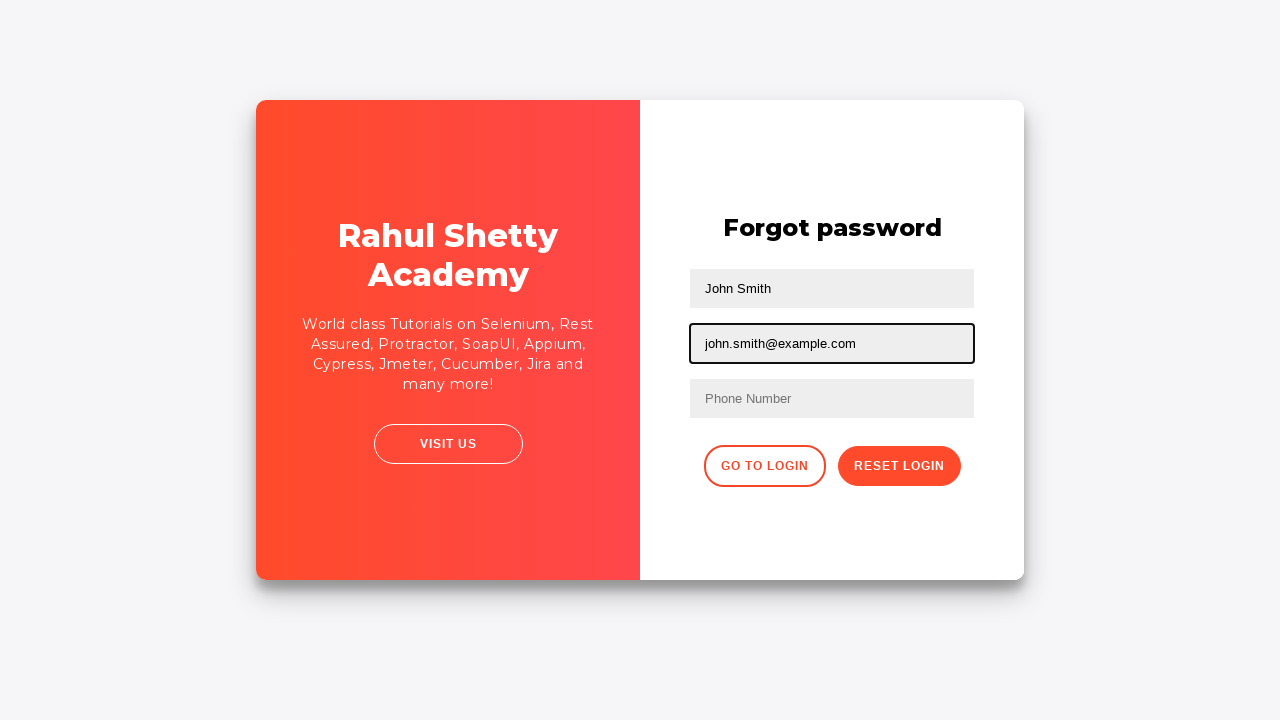

Filled in Phone Number field with '9876543210' on input[placeholder='Phone Number']
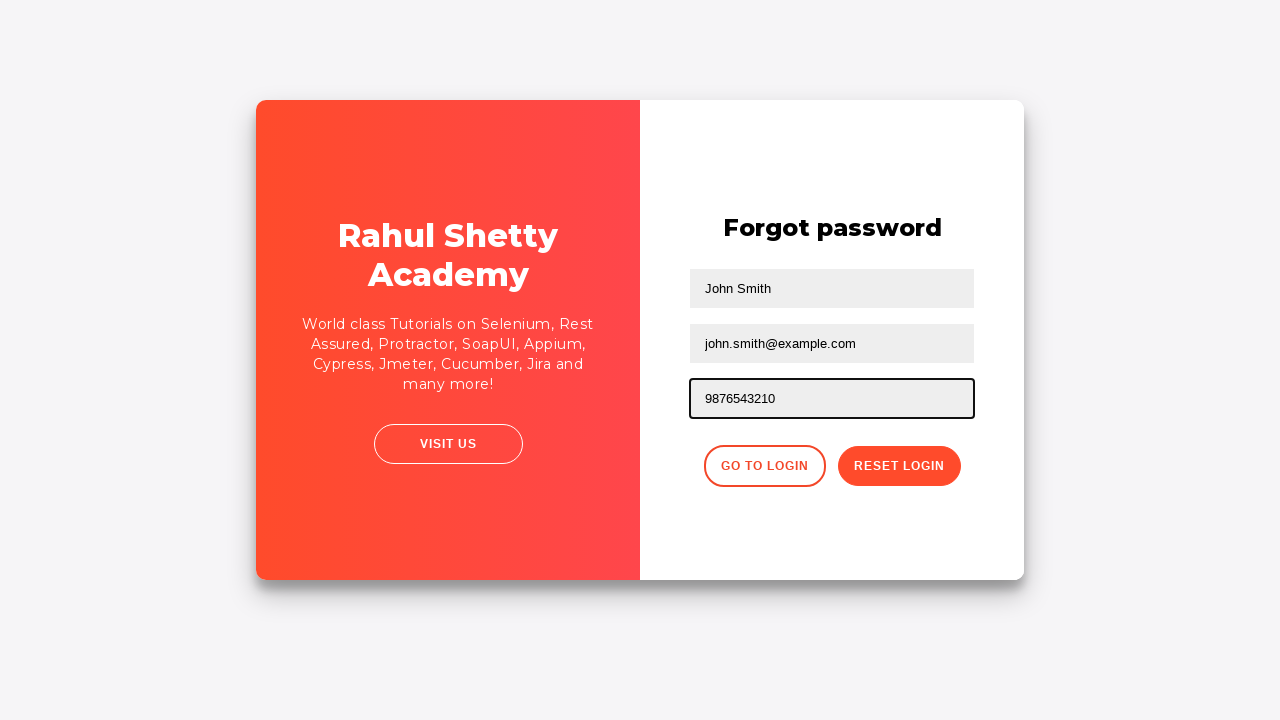

Clicked Reset Login button at (899, 466) on .reset-pwd-btn
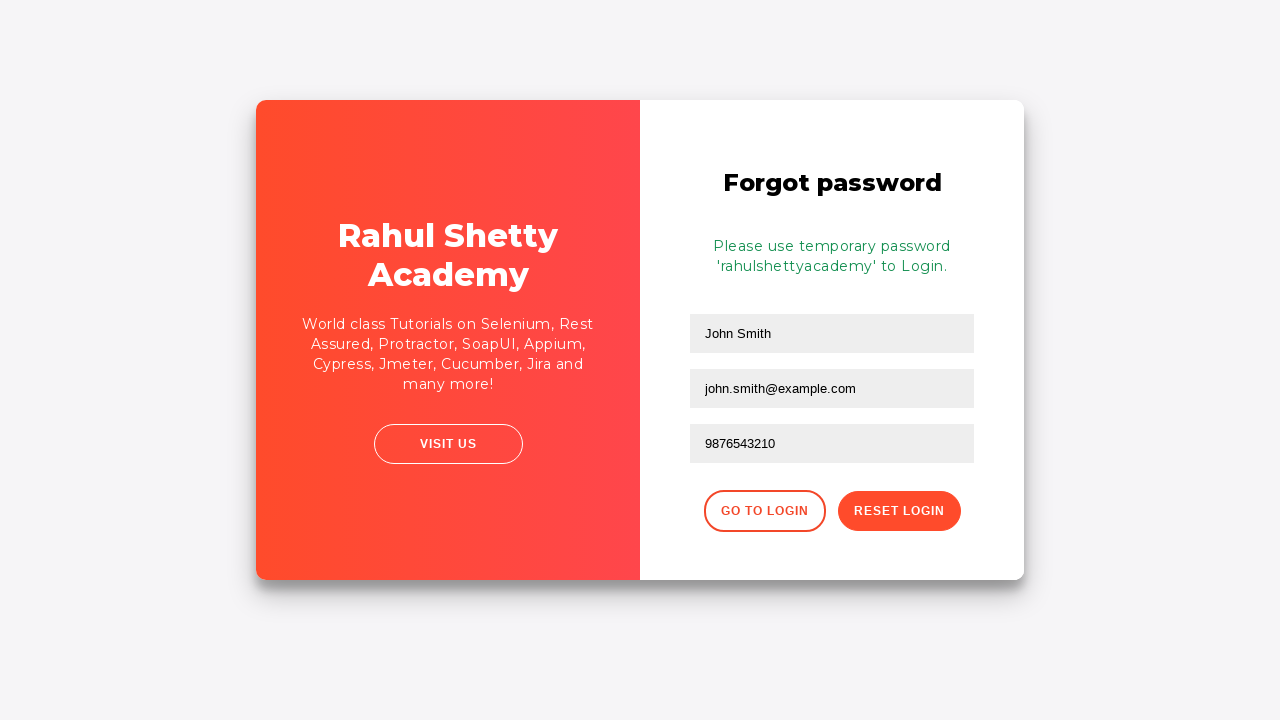

Success message with temporary password appeared
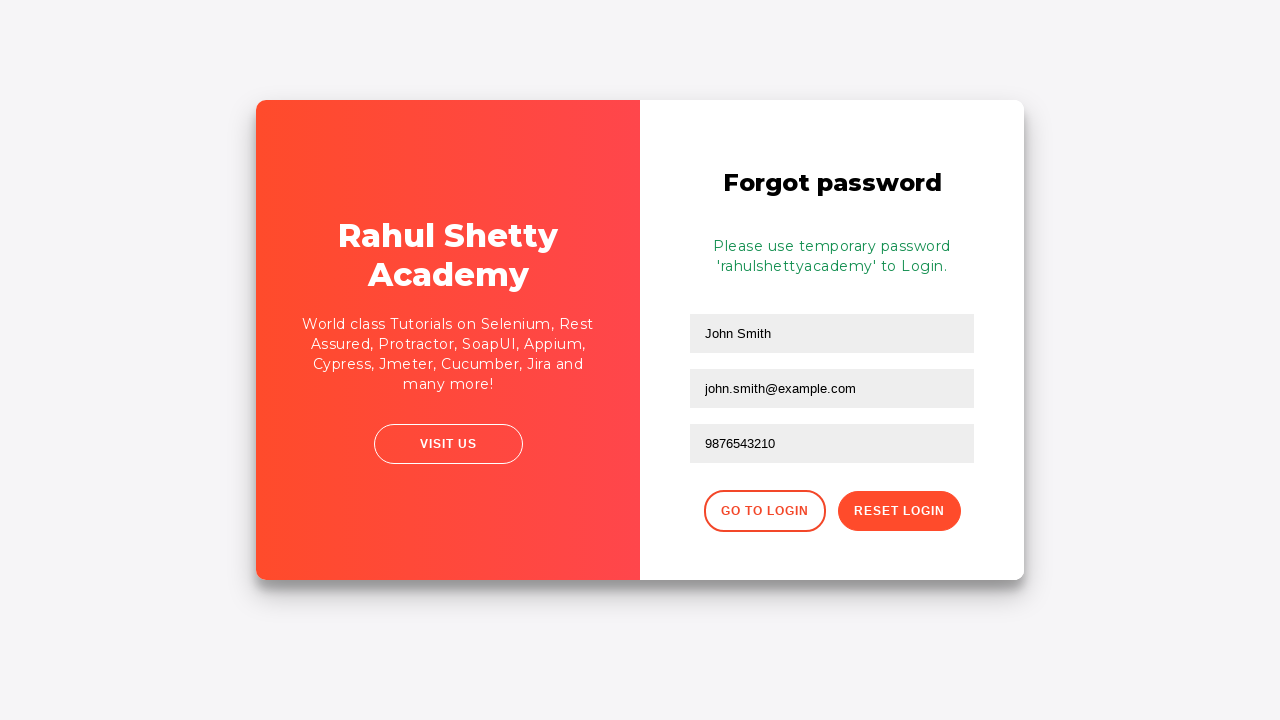

Extracted temporary password: 'rahulshettyacademy'
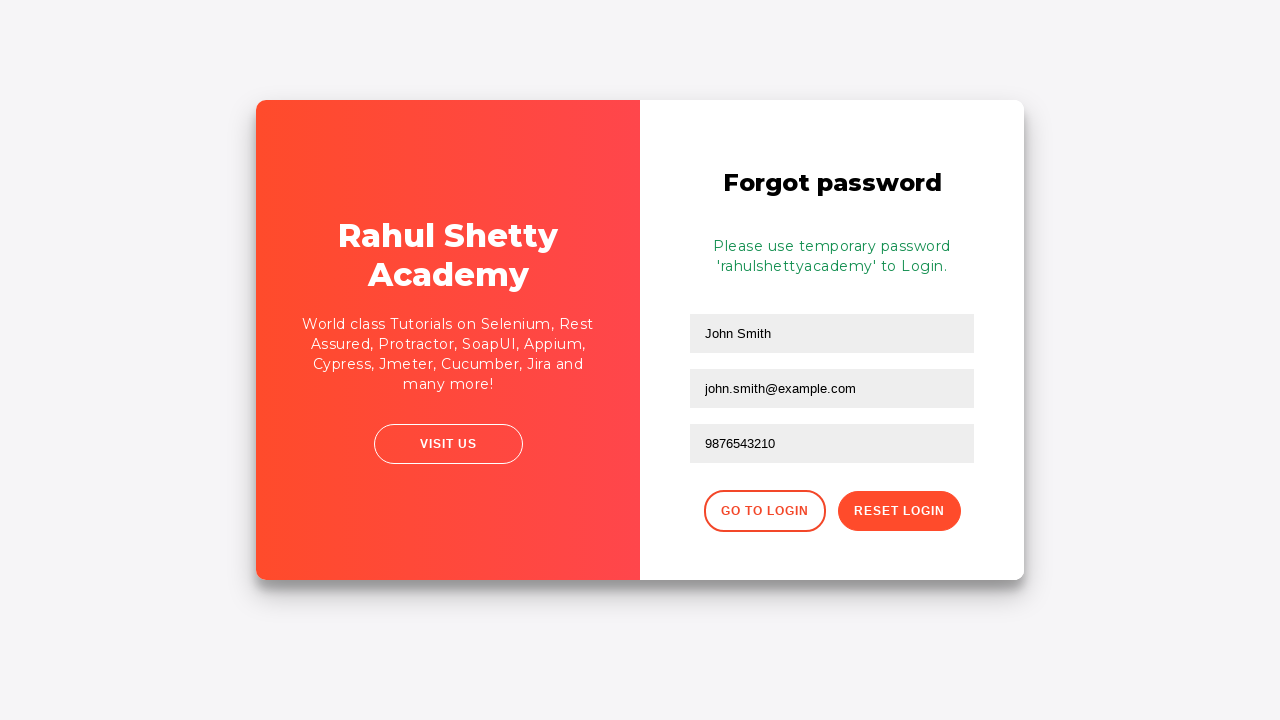

Clicked 'Go to Login' button at (764, 511) on .go-to-login-btn
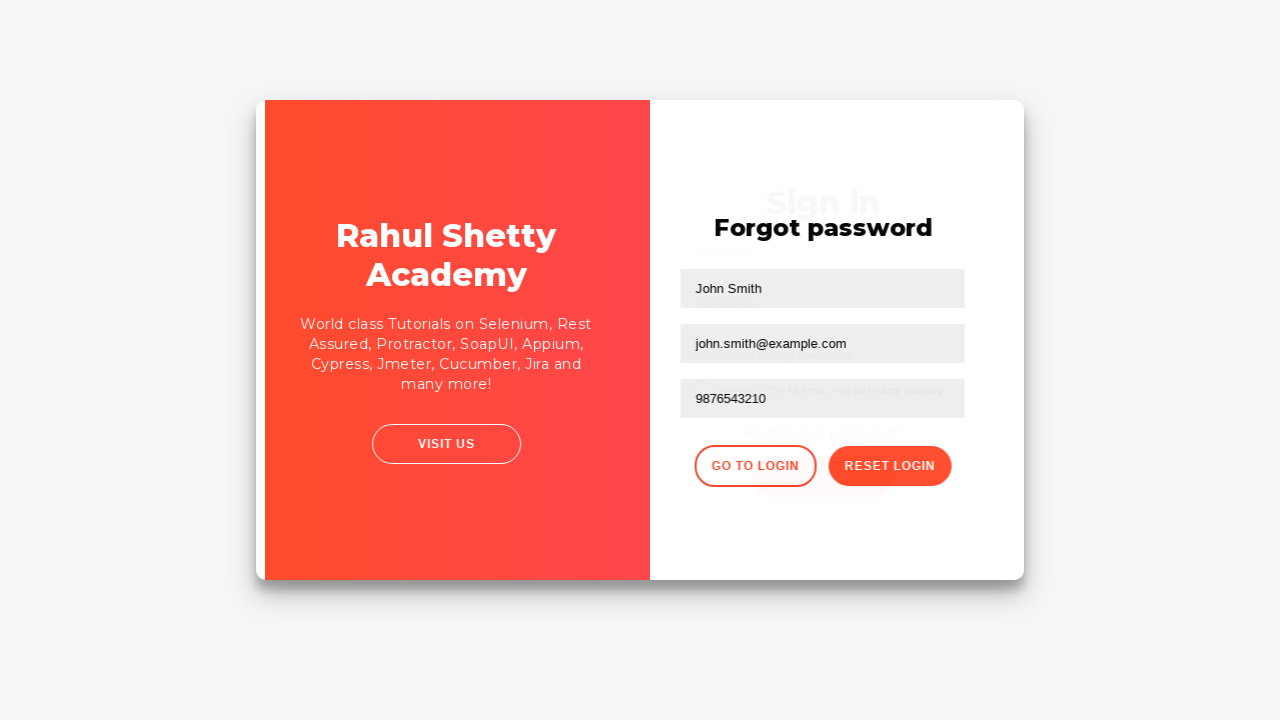

Login form loaded and visible
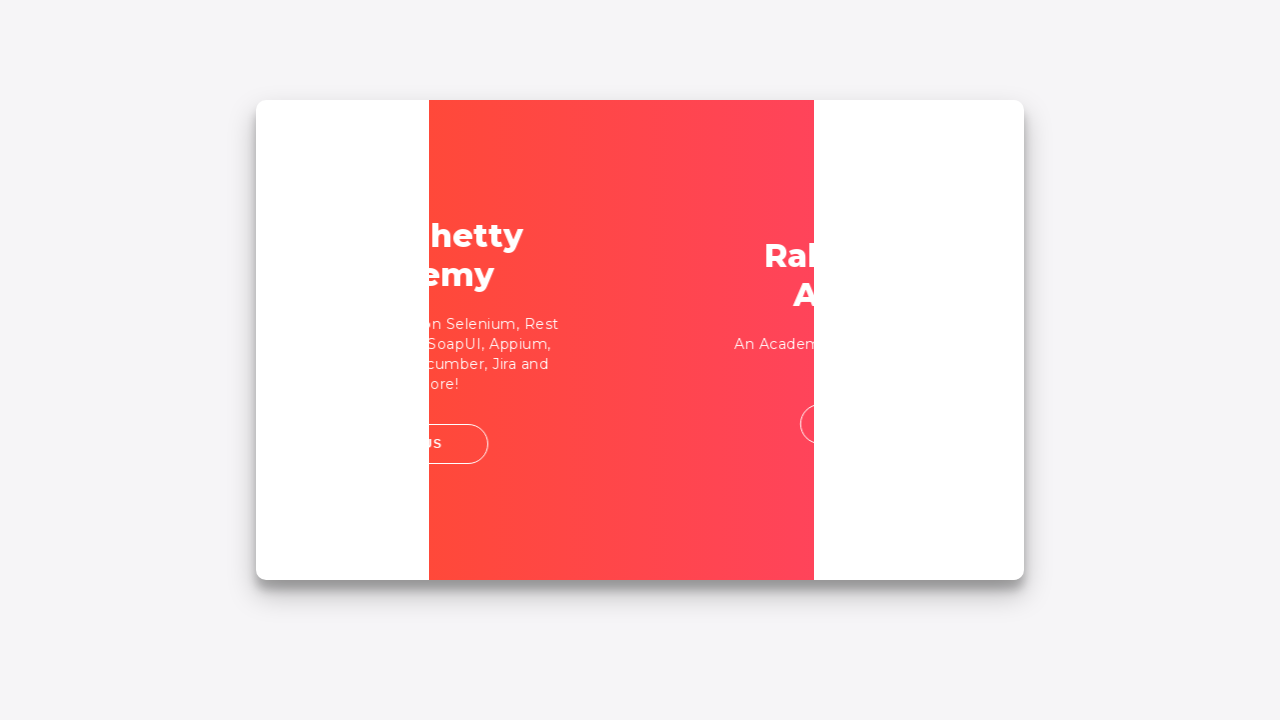

Filled in username field with 'John Smith' on #inputUsername
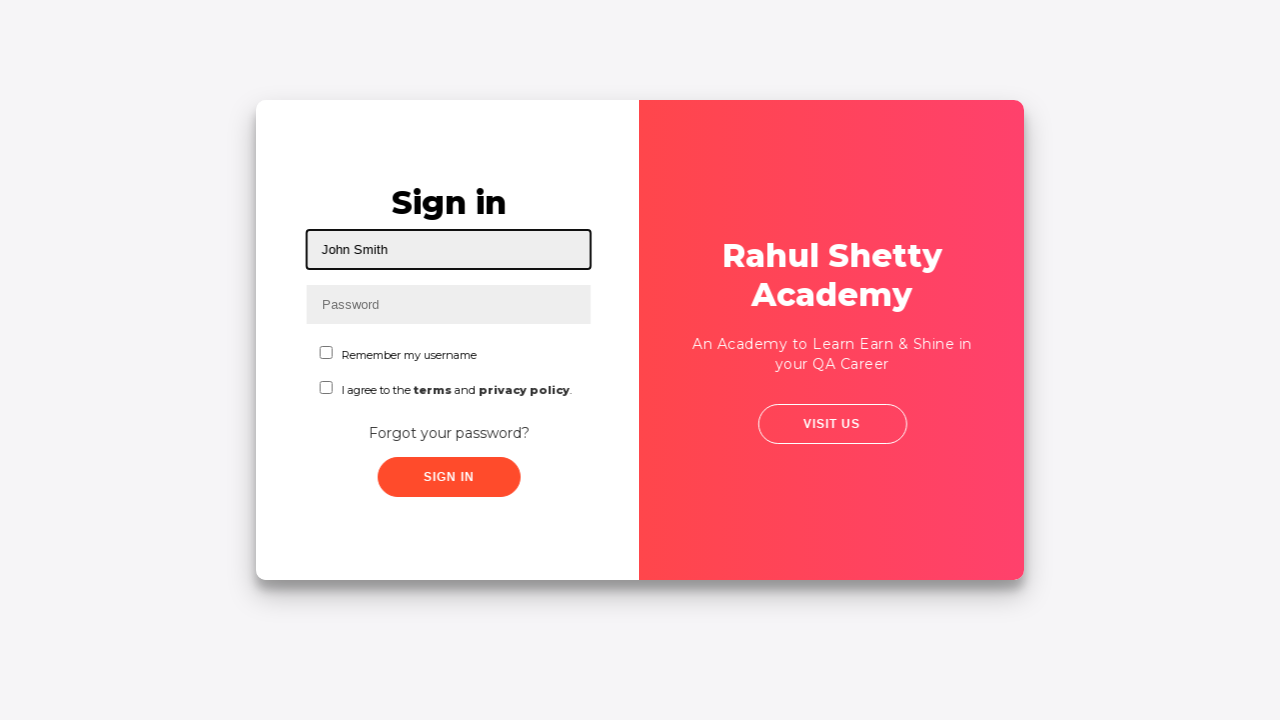

Filled in password field with temporary password on input[name='inputPassword']
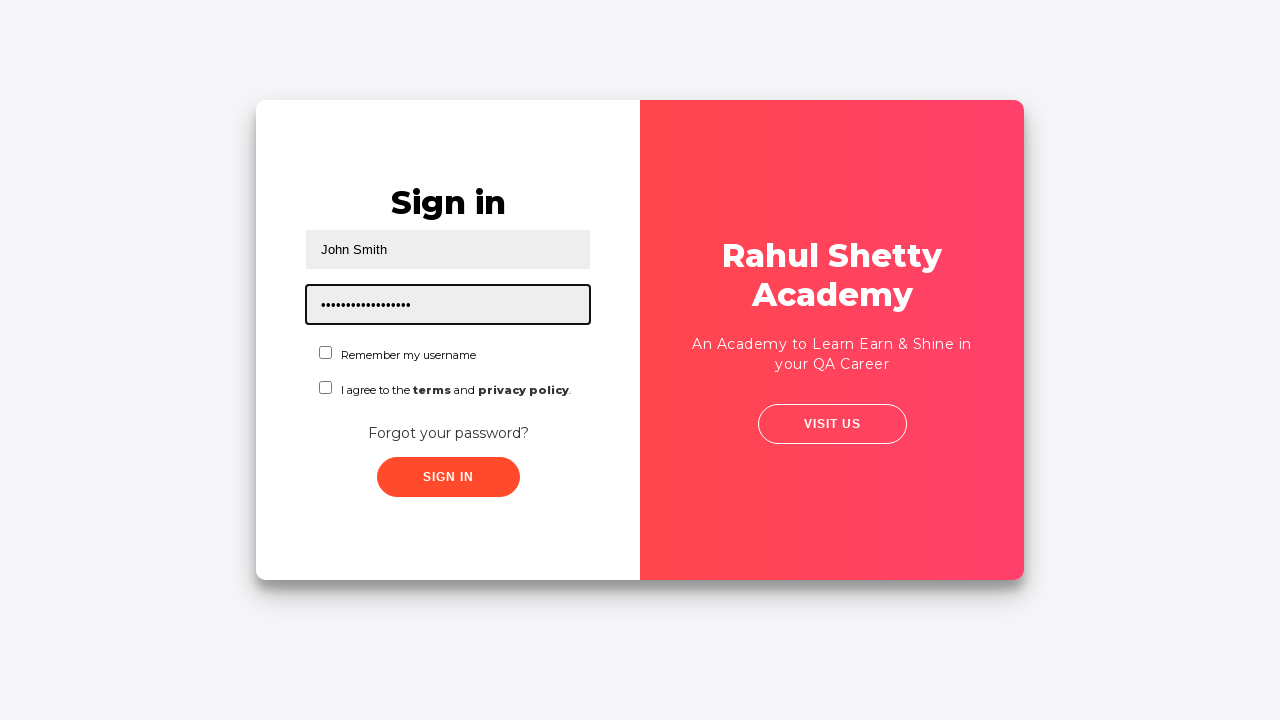

Checked 'Remember my username' checkbox at (326, 352) on #chkboxOne
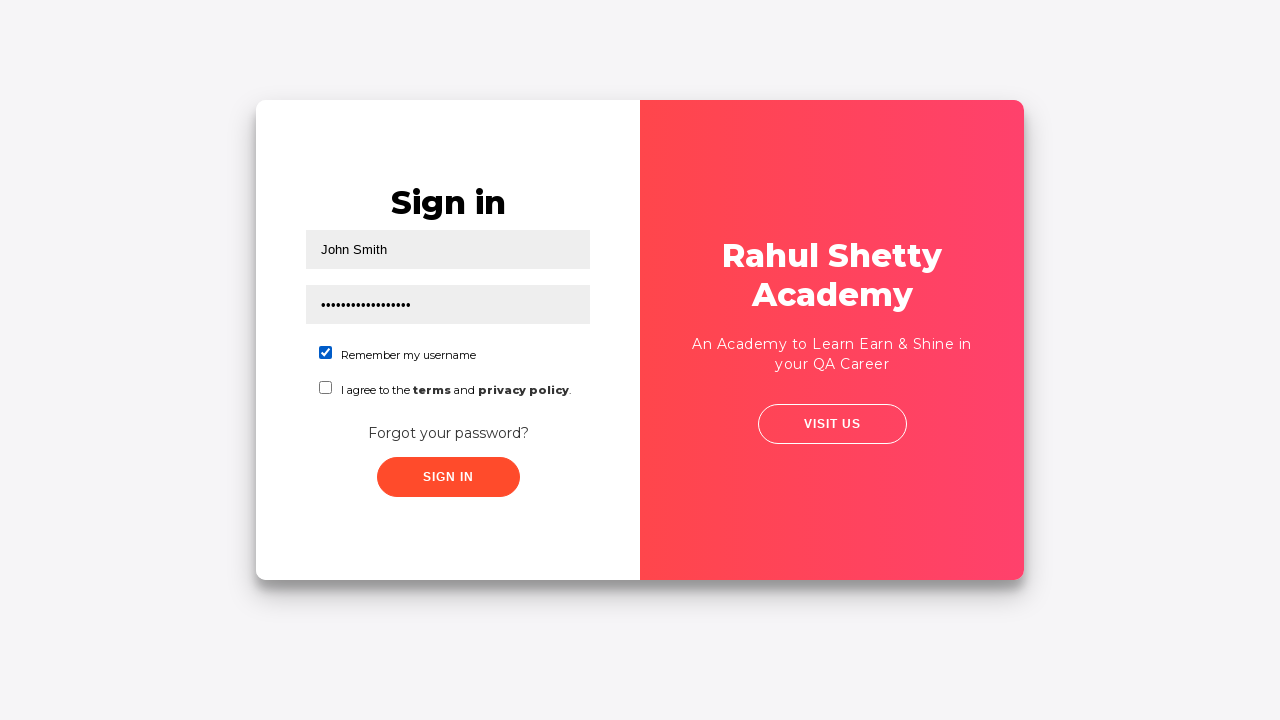

Checked 'I agree to the terms and privacy policy' checkbox at (326, 388) on #chkboxTwo
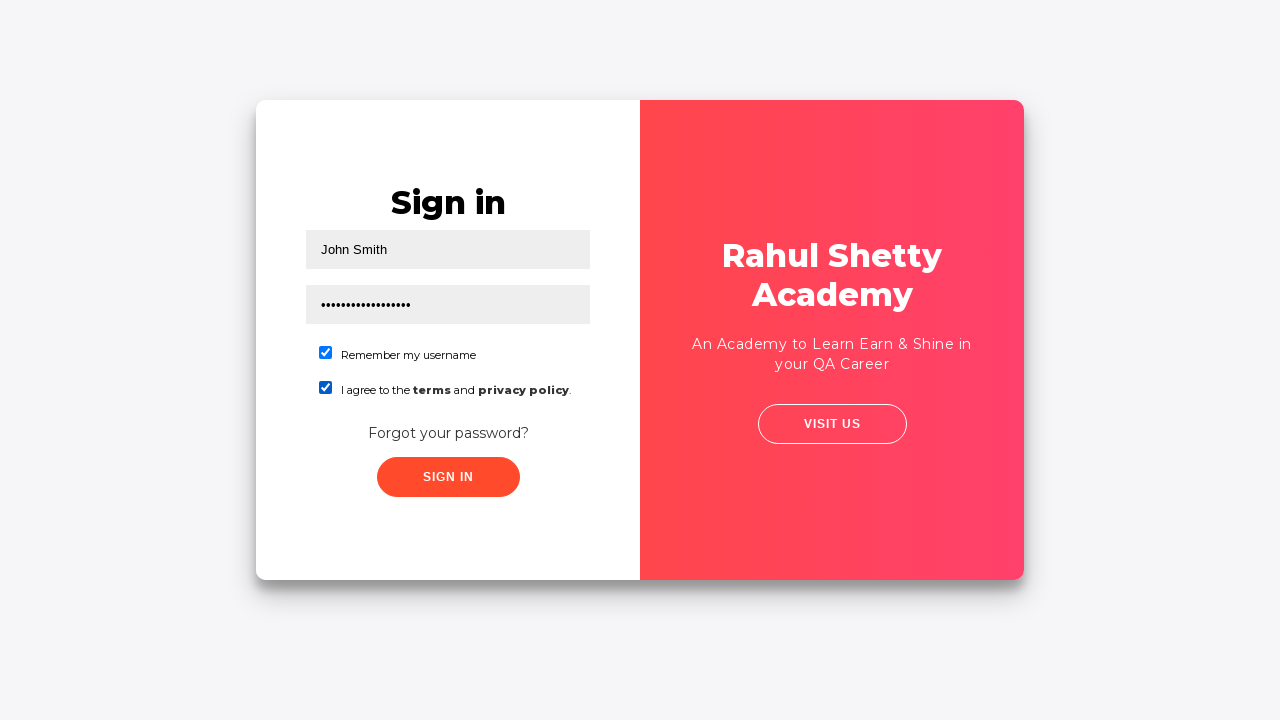

Clicked Sign In button at (448, 477) on .signInBtn
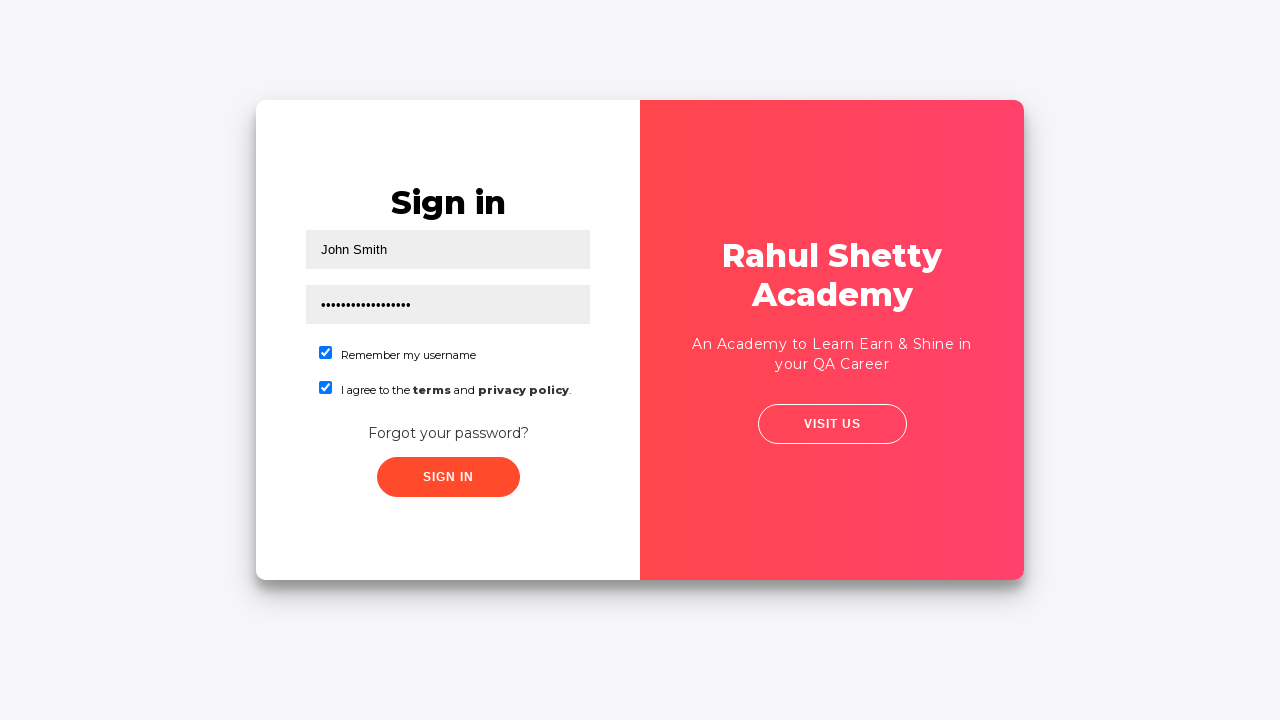

Login successful - welcome message displayed
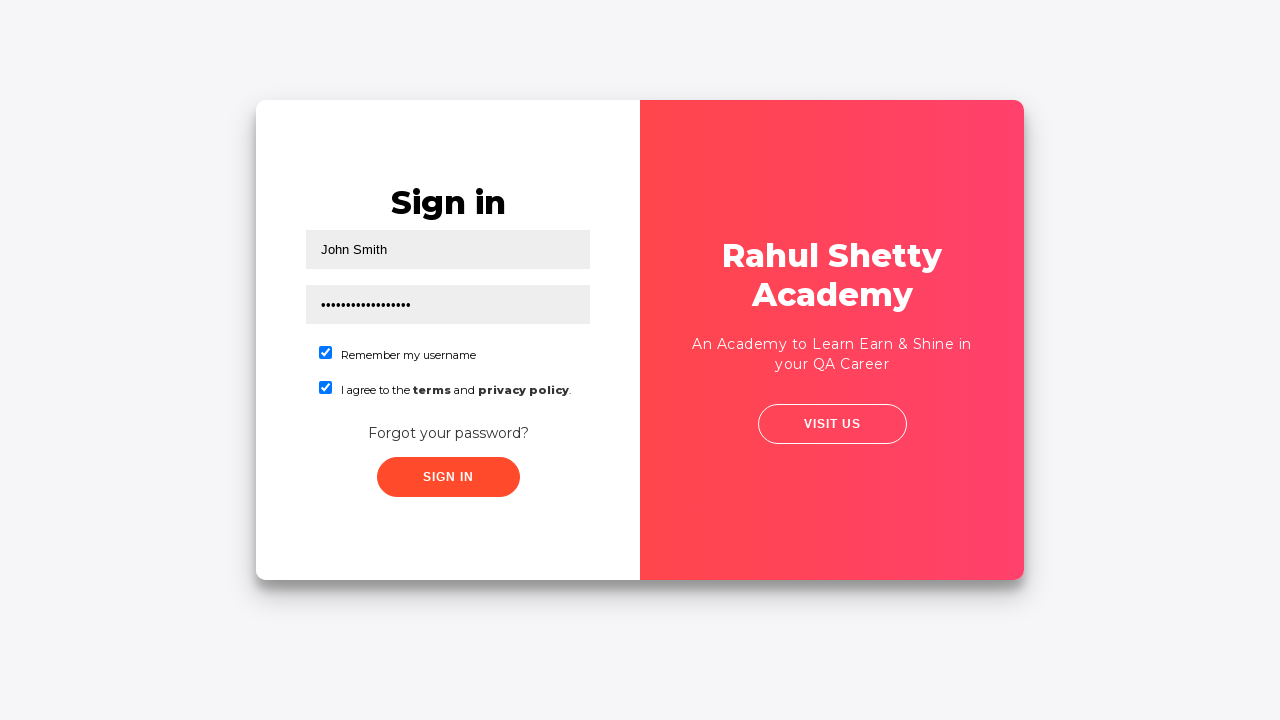

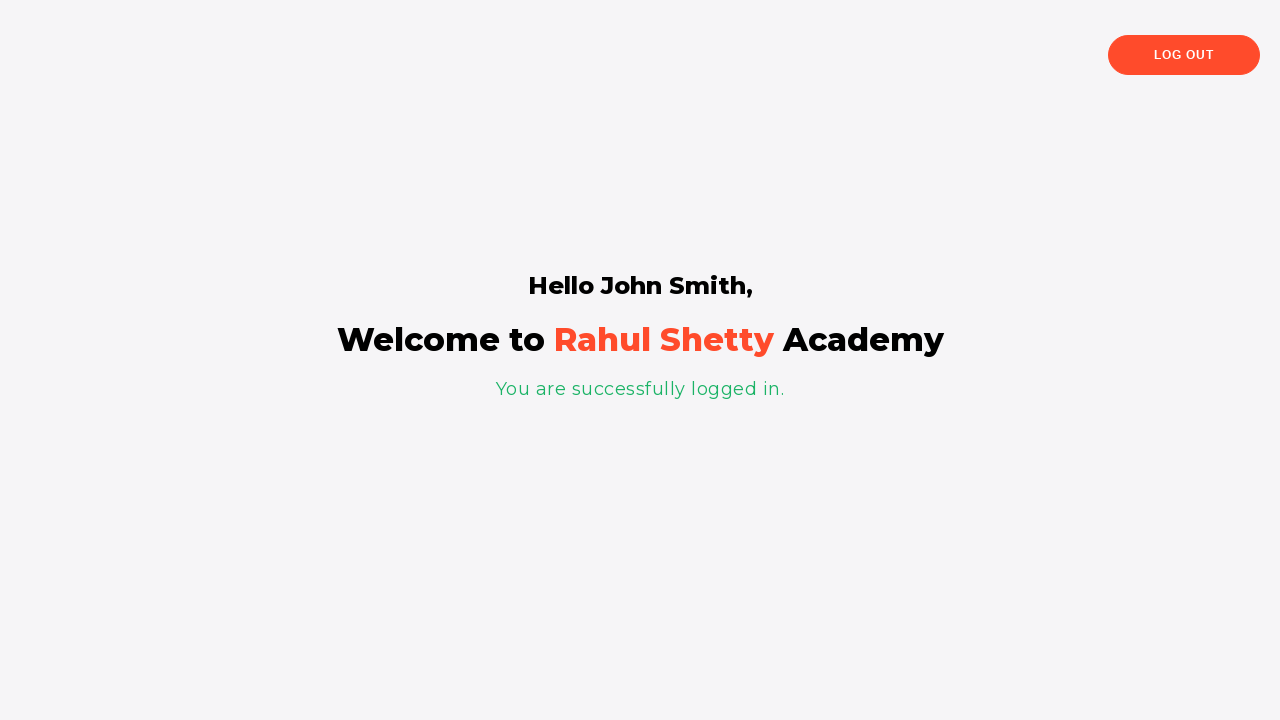